Navigates to YouTube and verifies the page title

Starting URL: https://www.youtube.com/

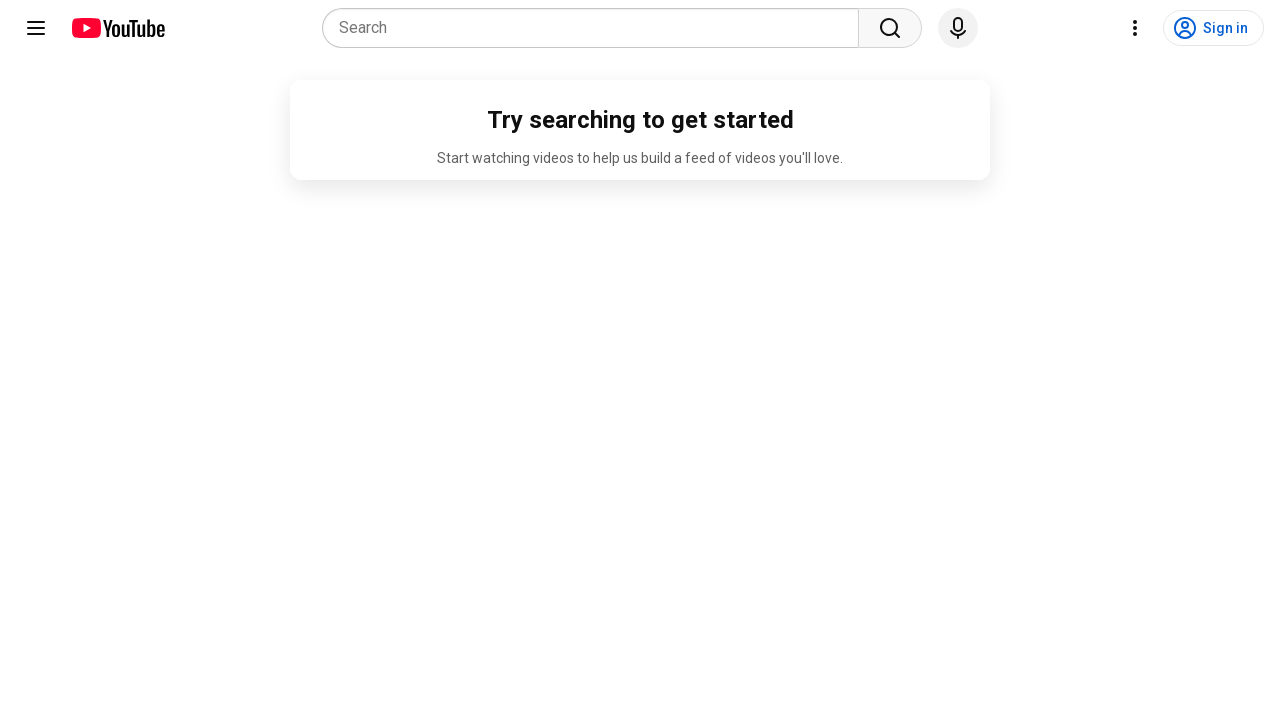

Navigated to https://www.youtube.com/
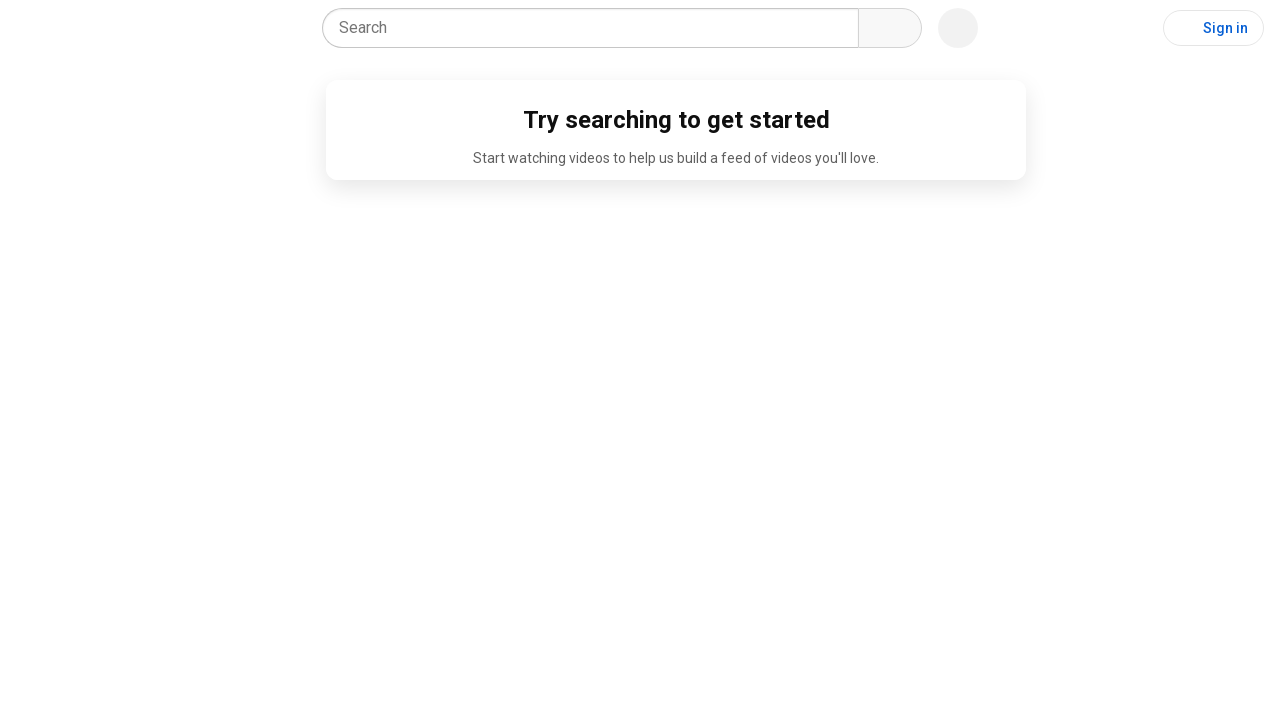

Verified page title is 'YouTube'
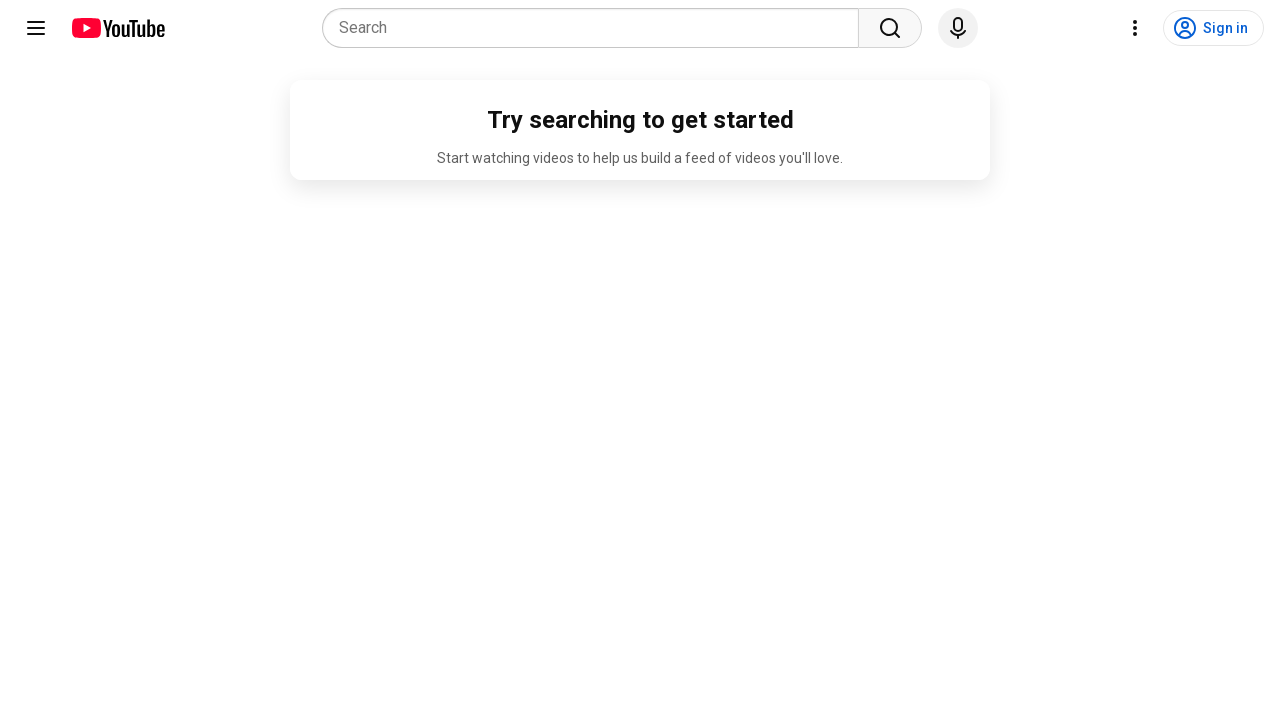

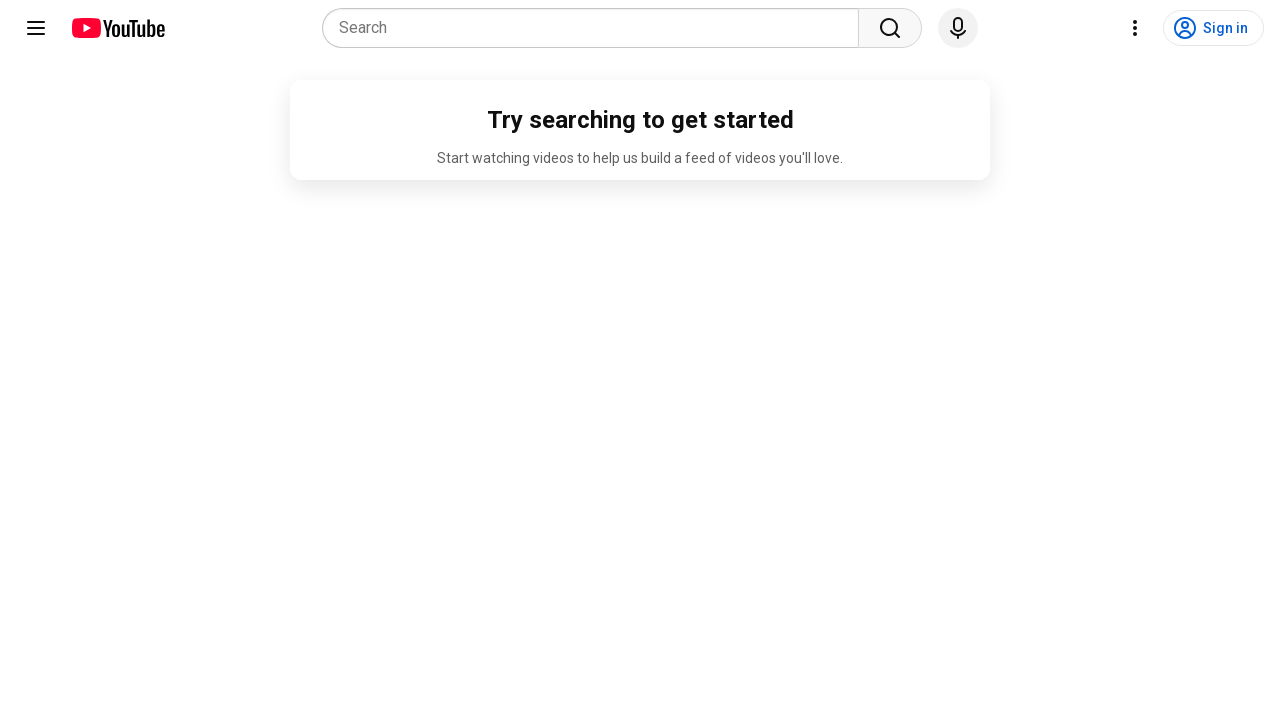